Tests radio button and checkbox functionality on a practice website by checking selection states, clicking radio buttons, and verifying element visibility states.

Starting URL: http://rahulshettyacademy.com/dropdownsPractise/

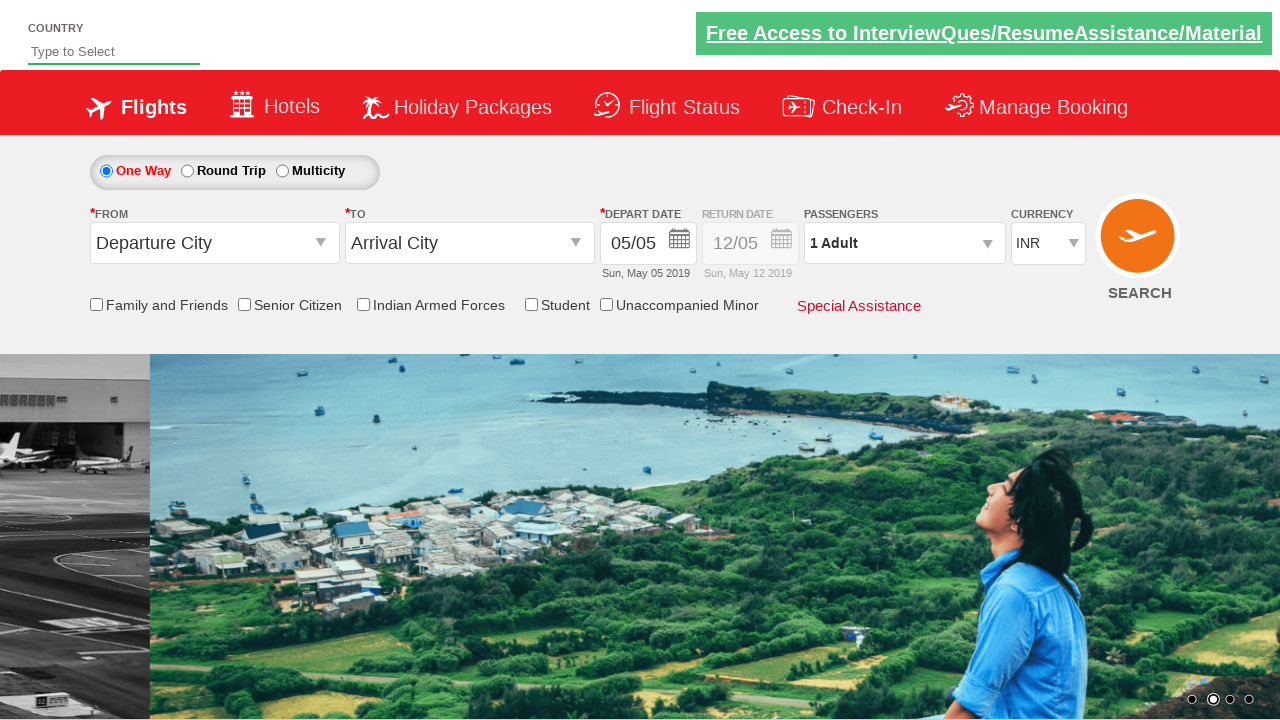

Located friends and family checkbox and checked initial selection state
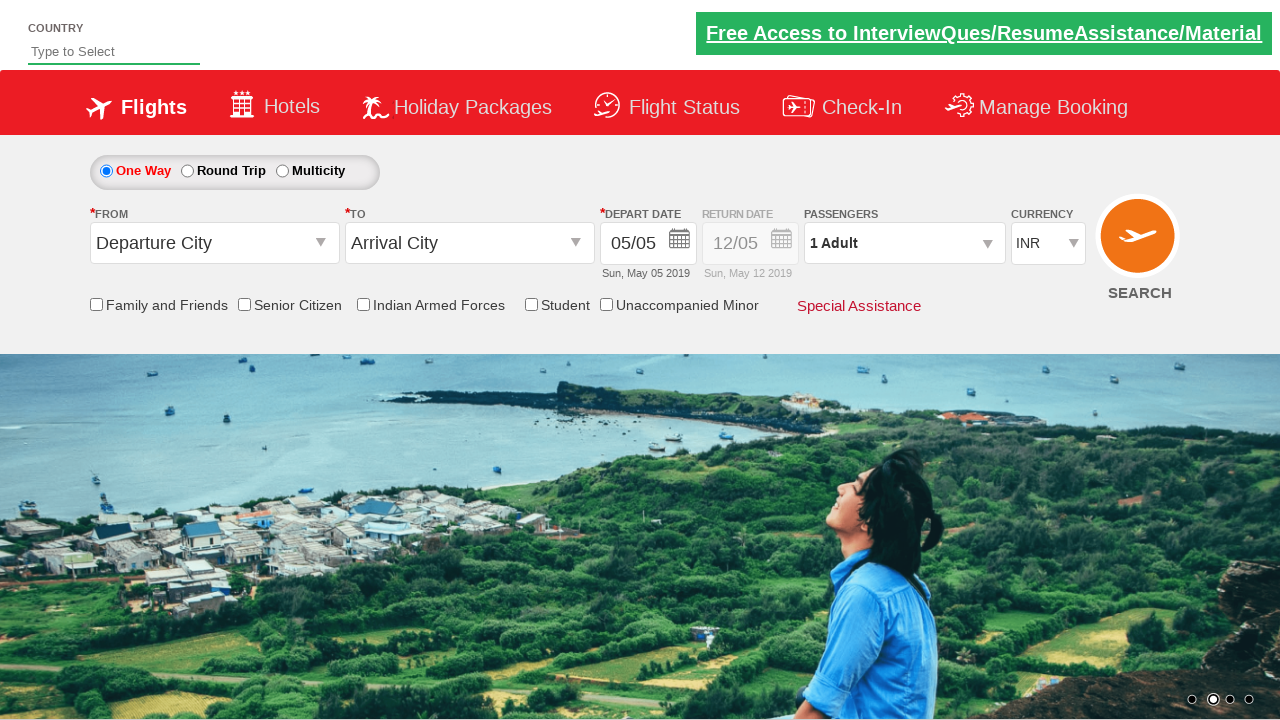

Clicked friends and family checkbox at (96, 304) on input[id*='friendsandfamily']
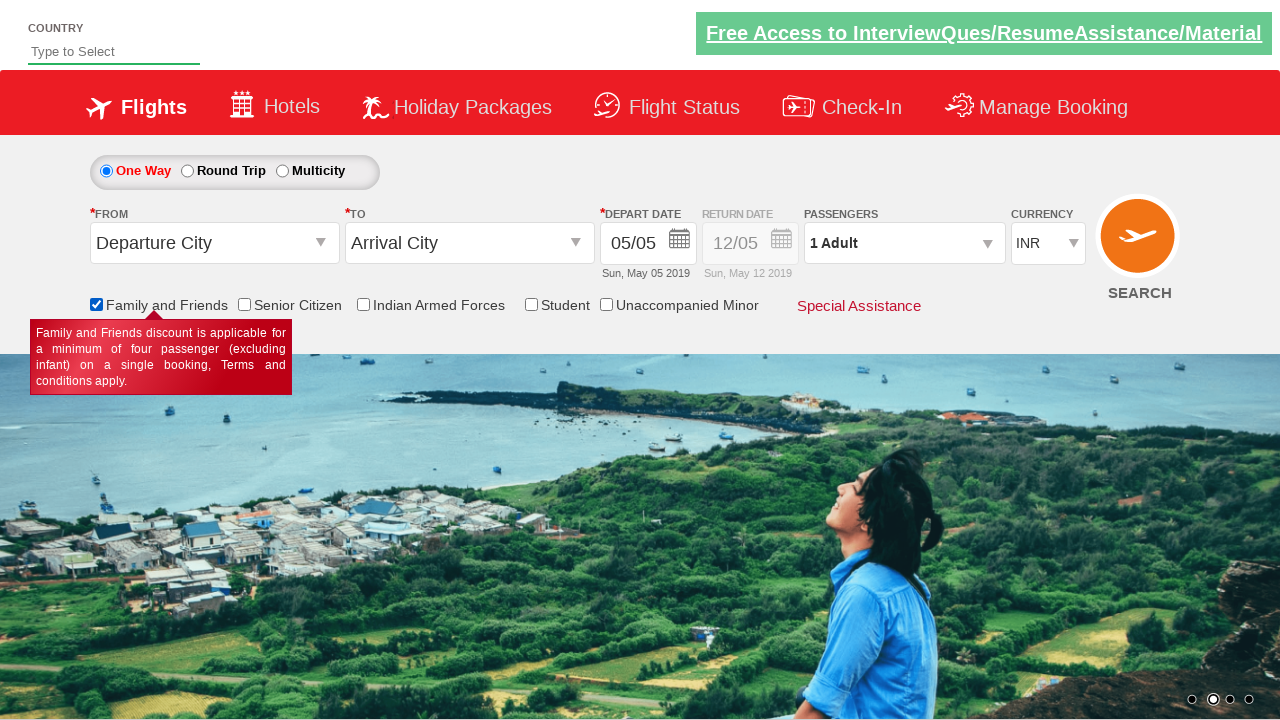

Verified friends and family checkbox is now selected
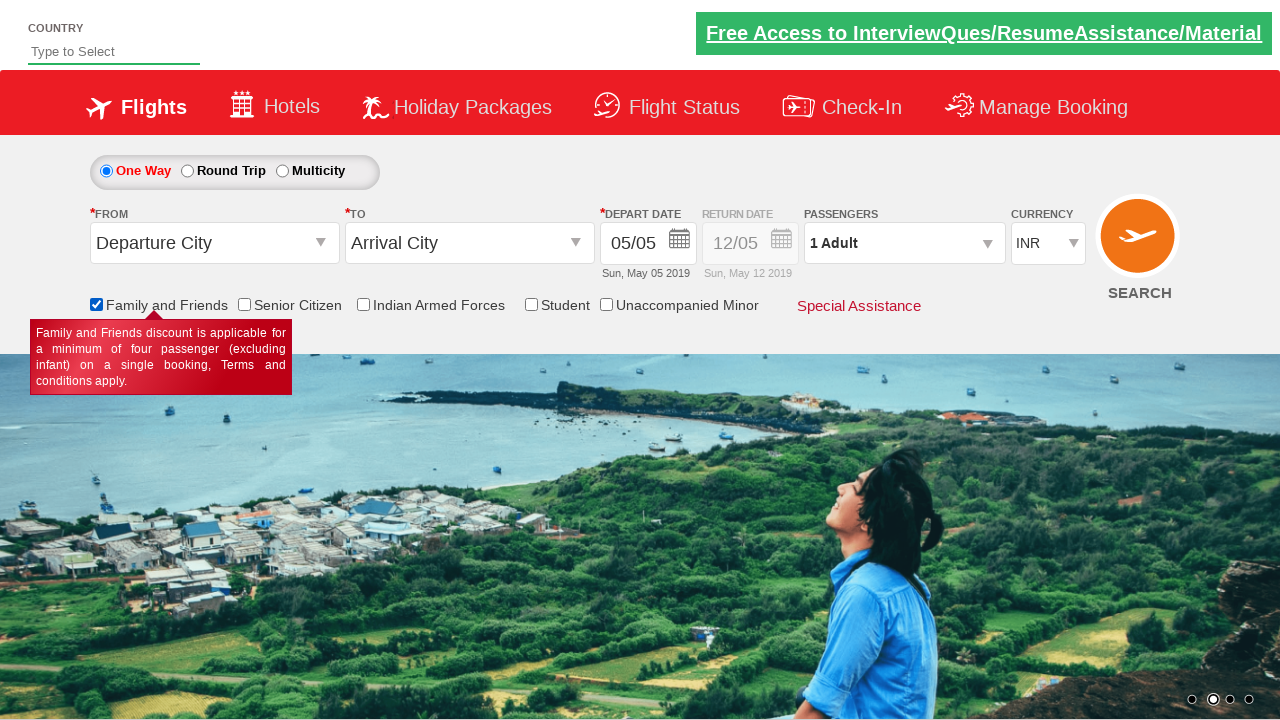

Counted total checkboxes on page: 6
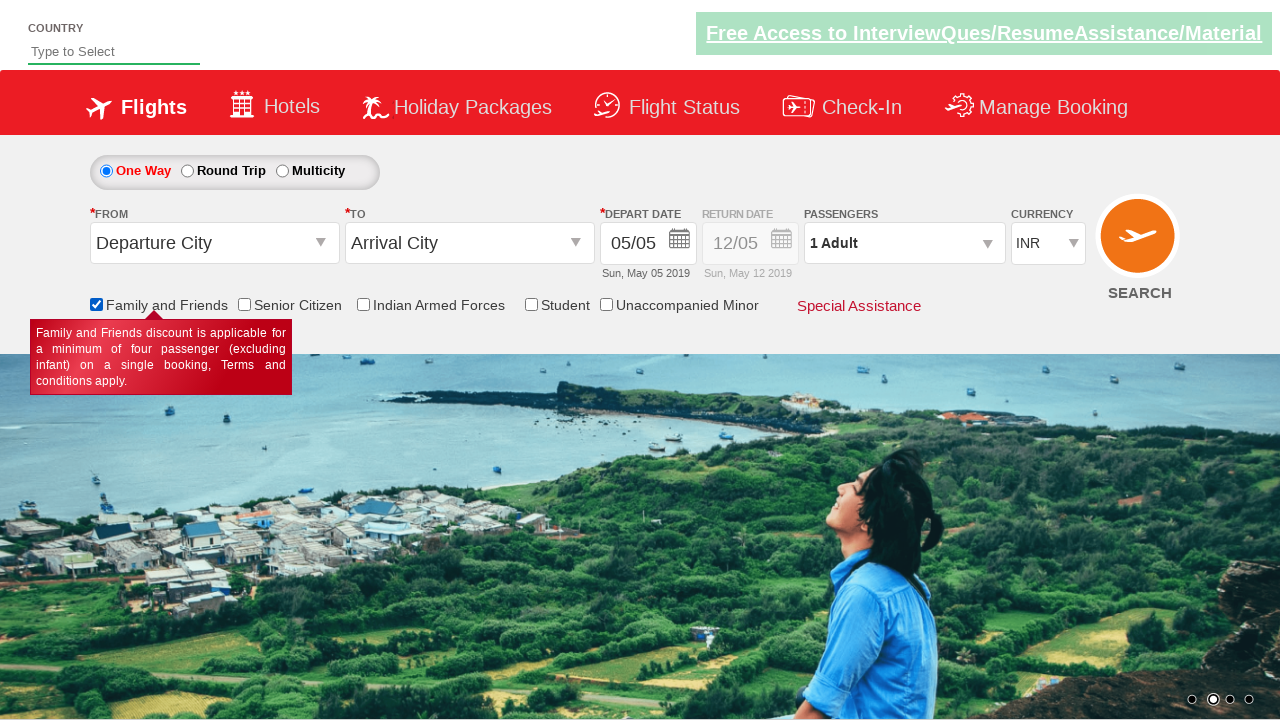

Clicked round trip radio button at (187, 171) on #ctl00_mainContent_rbtnl_Trip_1
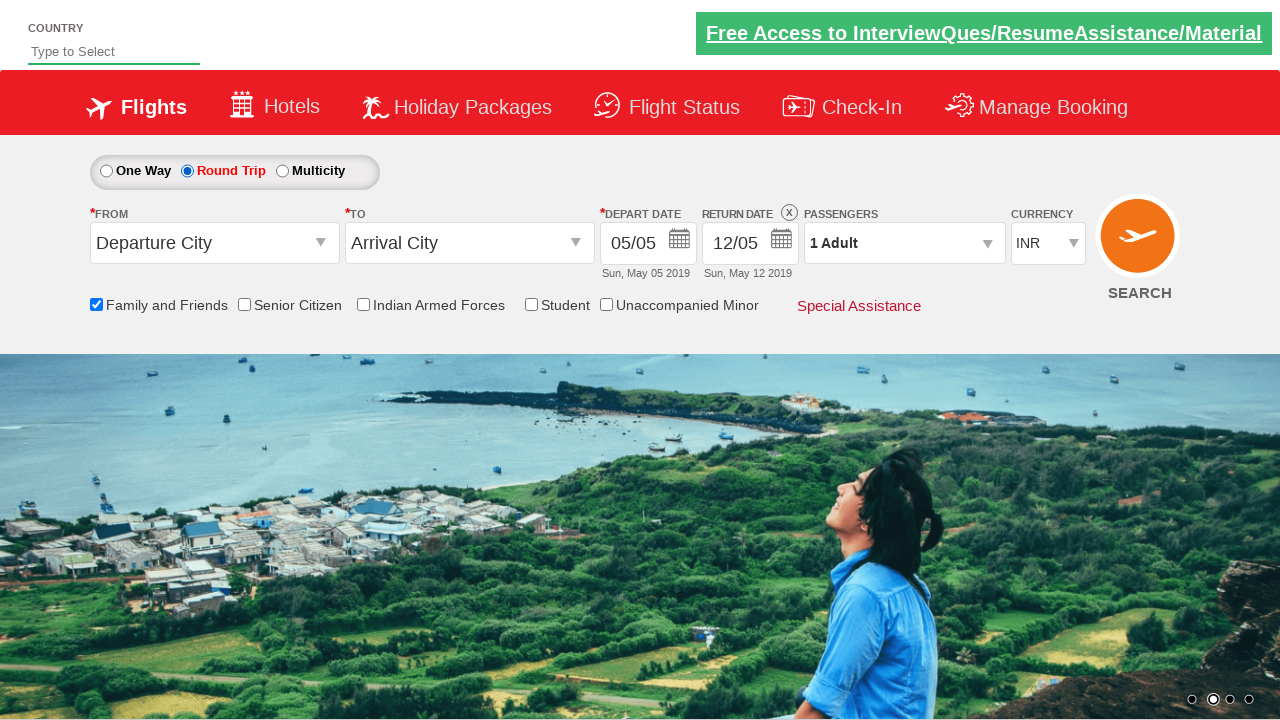

Retrieved style attribute from Div1 element
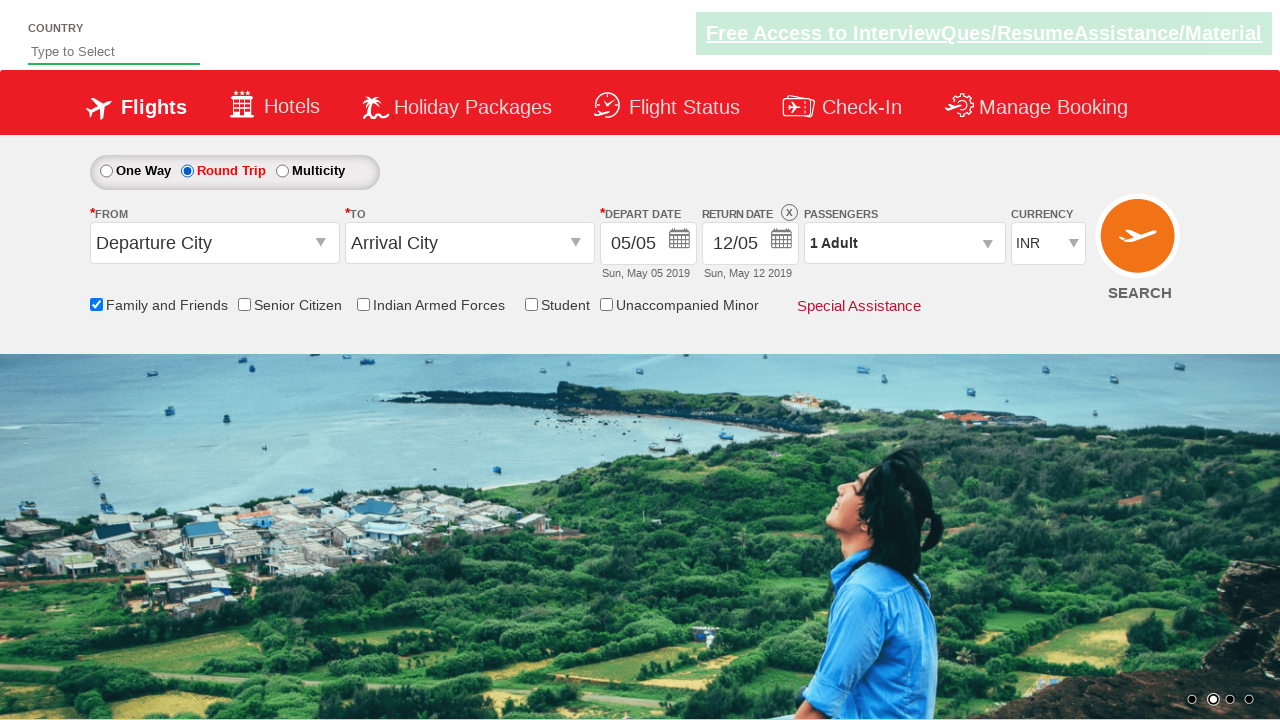

Verified Div1 is enabled based on style attribute
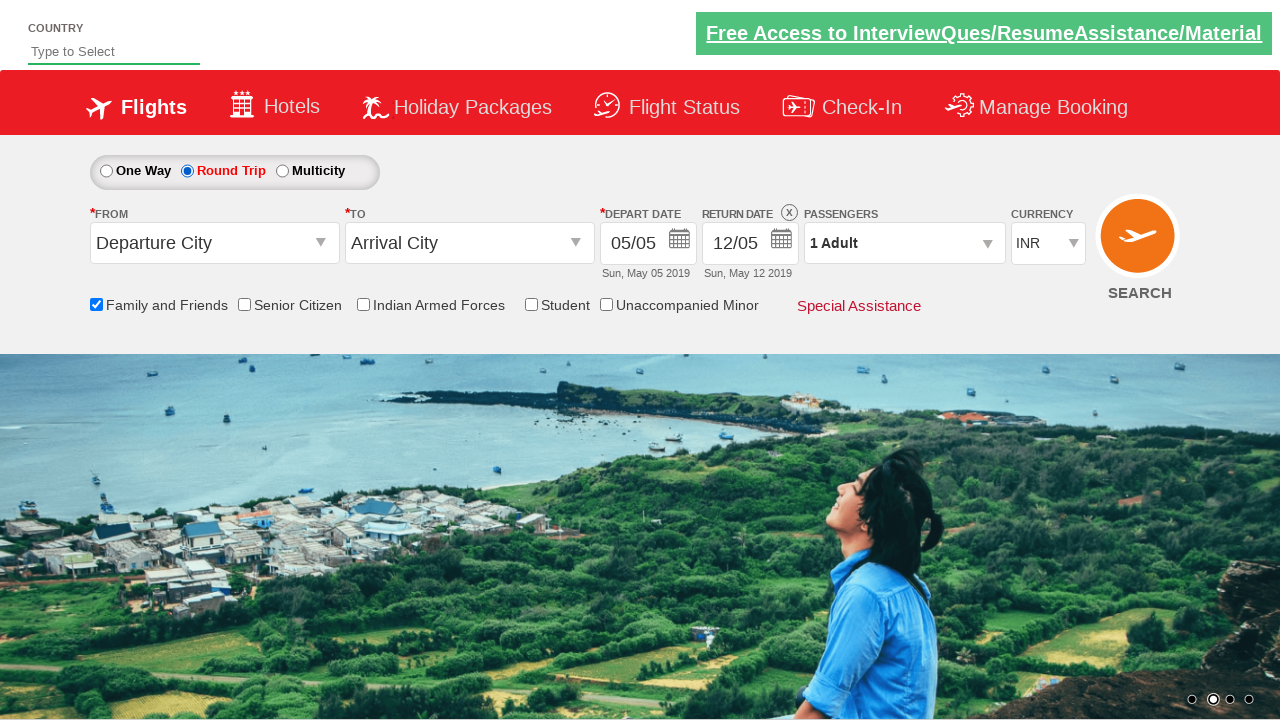

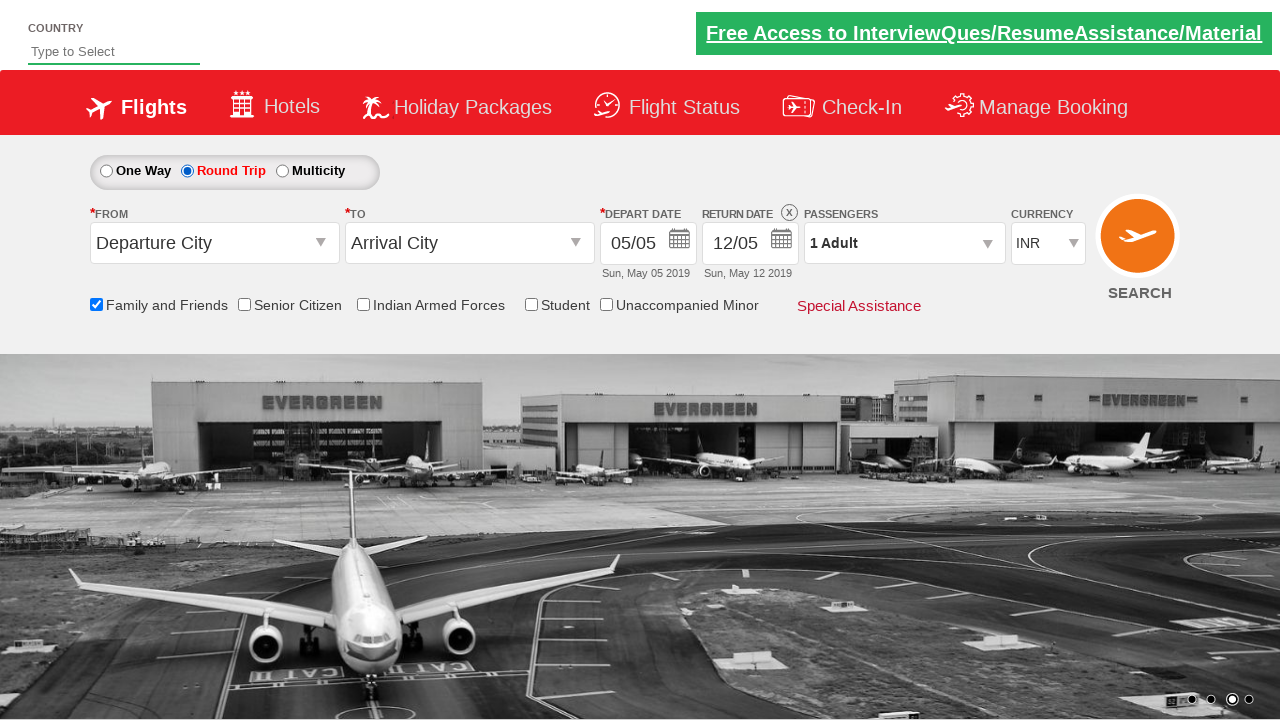